Tests clicking the "Impressive" radio button on the DemoQA Radio Button page and verifies it becomes selected with confirmation text displayed

Starting URL: https://demoqa.com/

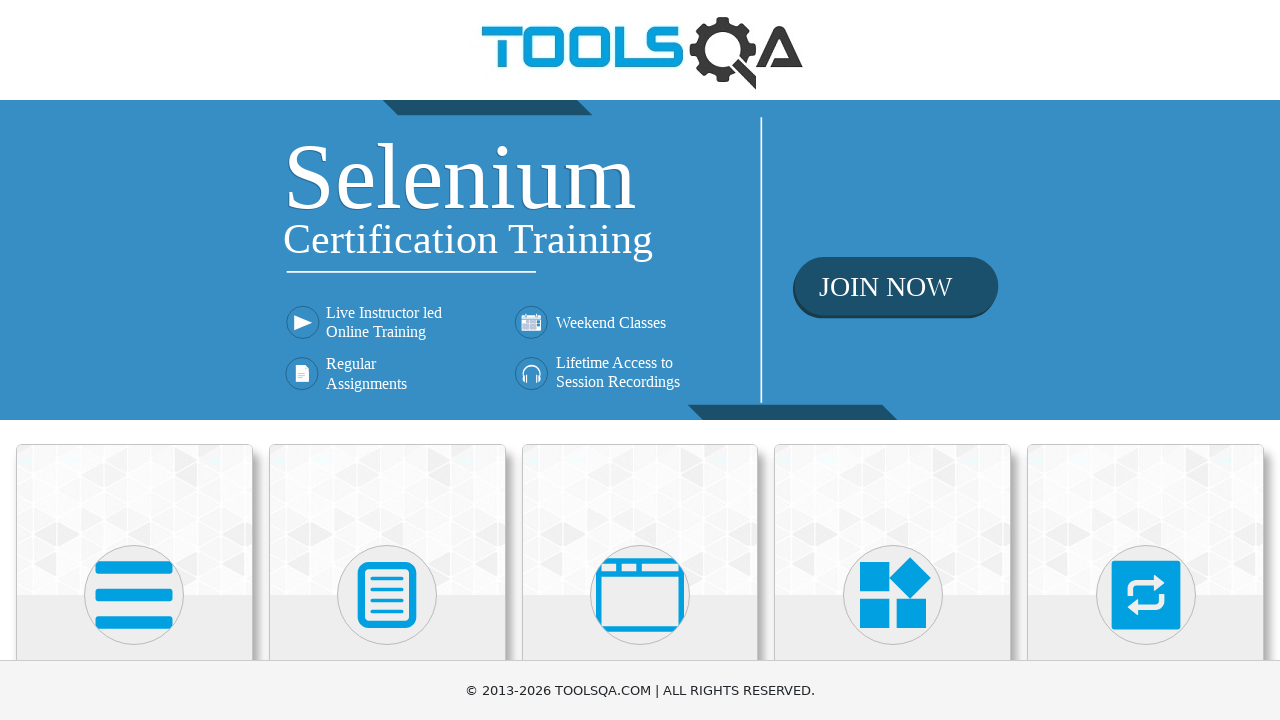

Clicked on Elements card on DemoQA homepage at (134, 360) on div.card-body:has-text('Elements')
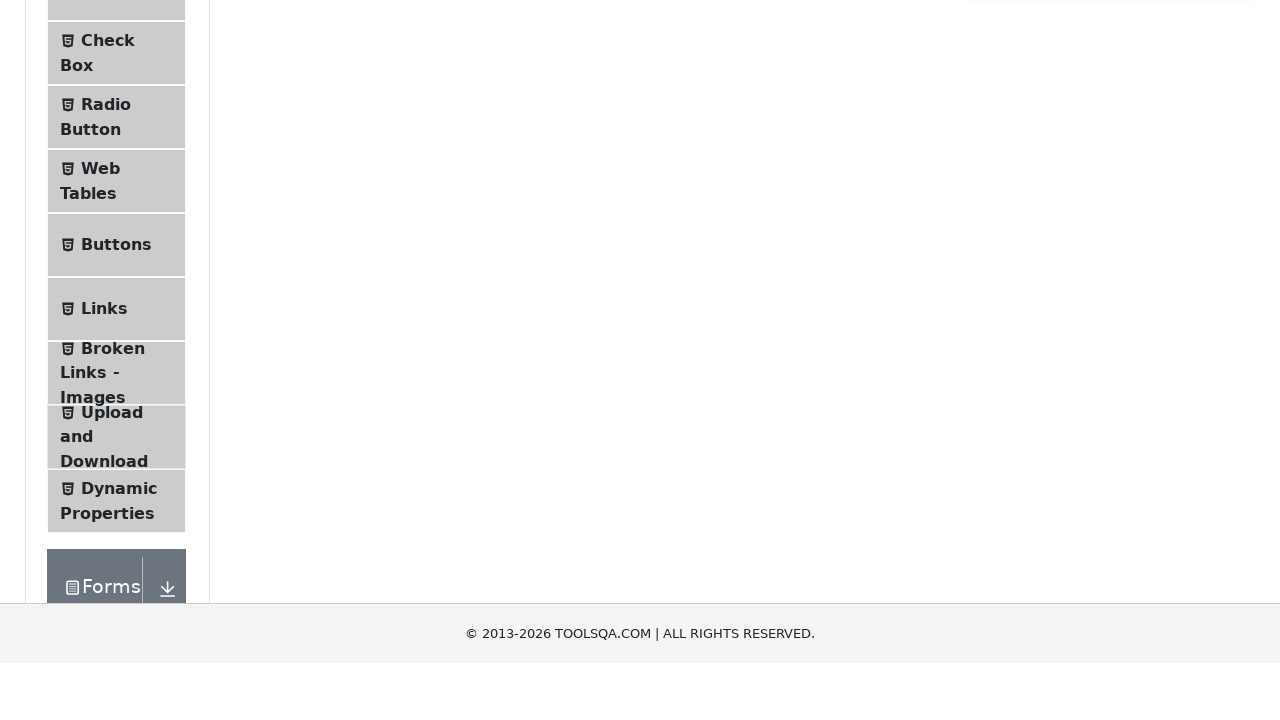

Clicked on Radio Button menu item at (106, 376) on text=Radio Button
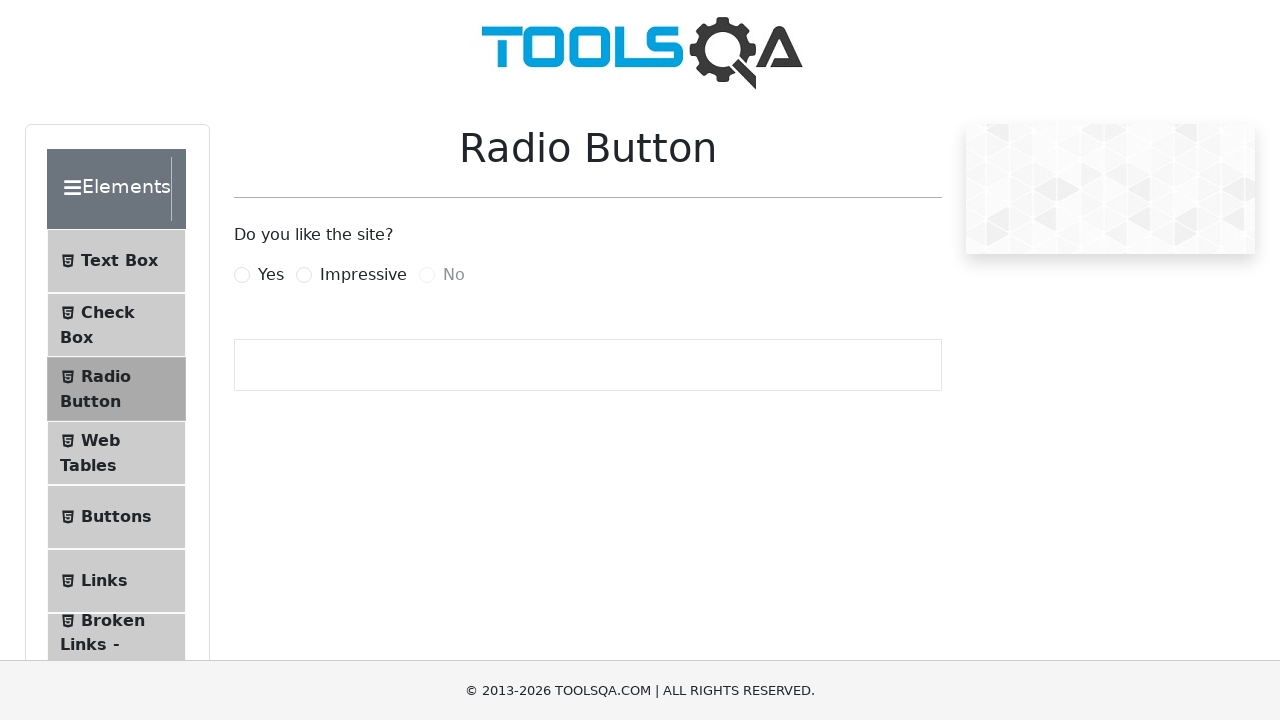

Clicked on Impressive radio button label at (363, 275) on label[for='impressiveRadio']
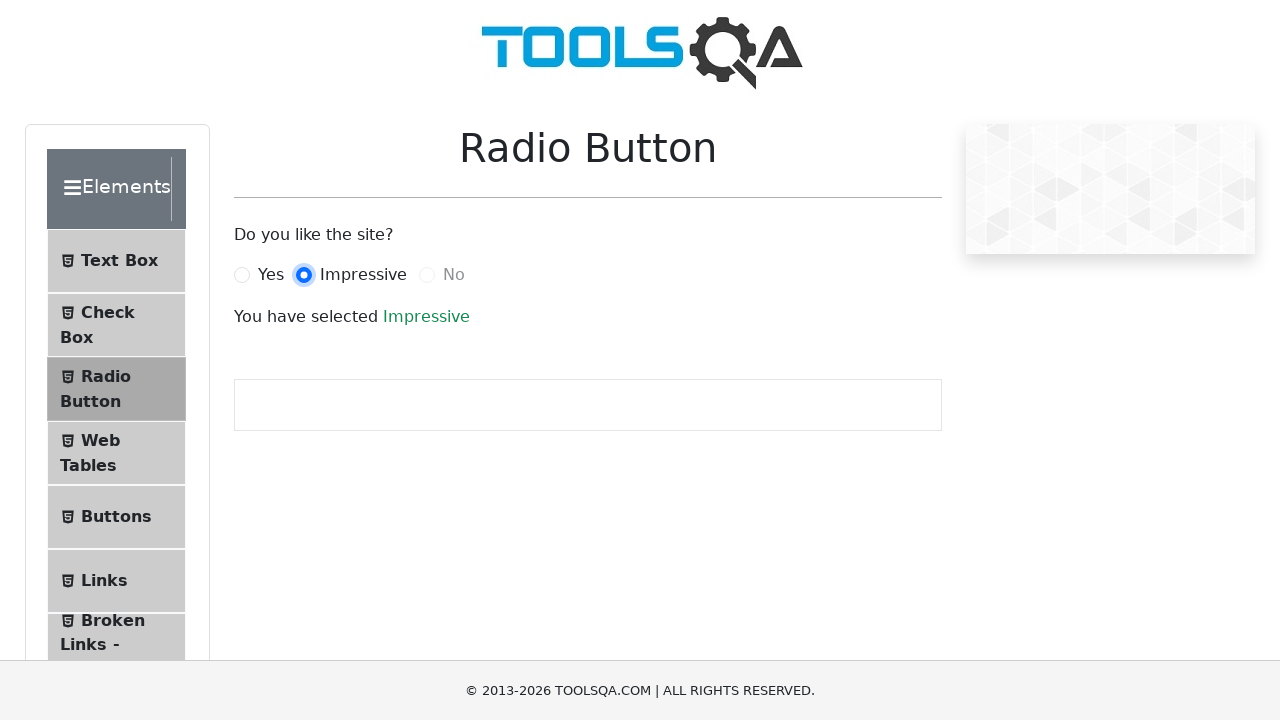

Verified confirmation text appeared indicating Impressive radio button is selected
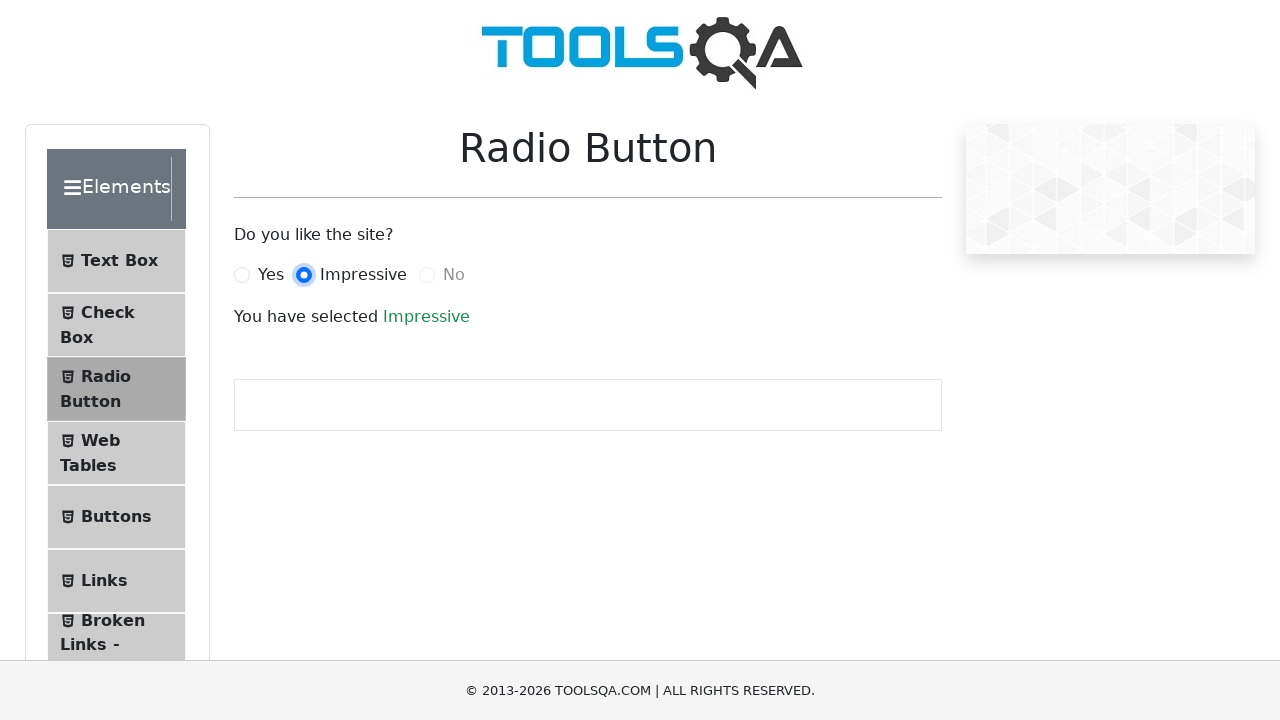

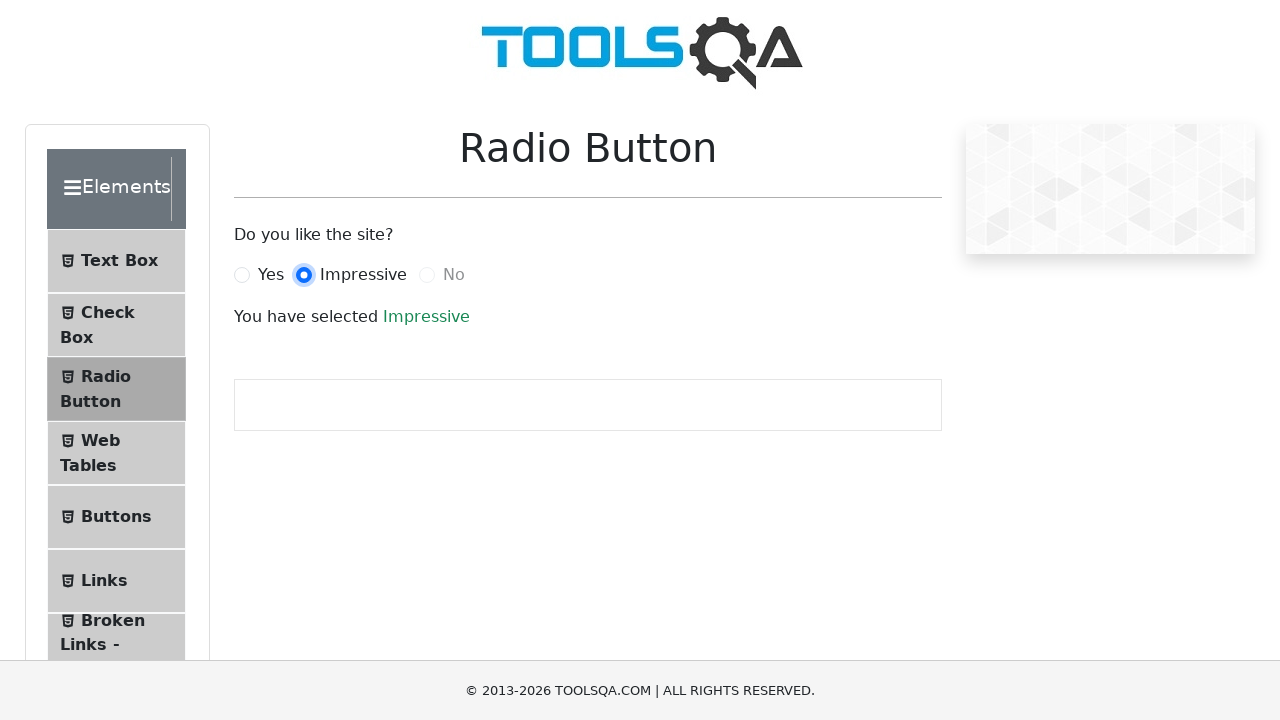